Tests registration form validation by entering invalid email addresses and verifying error messages for email format validation

Starting URL: https://alada.vn/tai-khoan/dang-ky.html

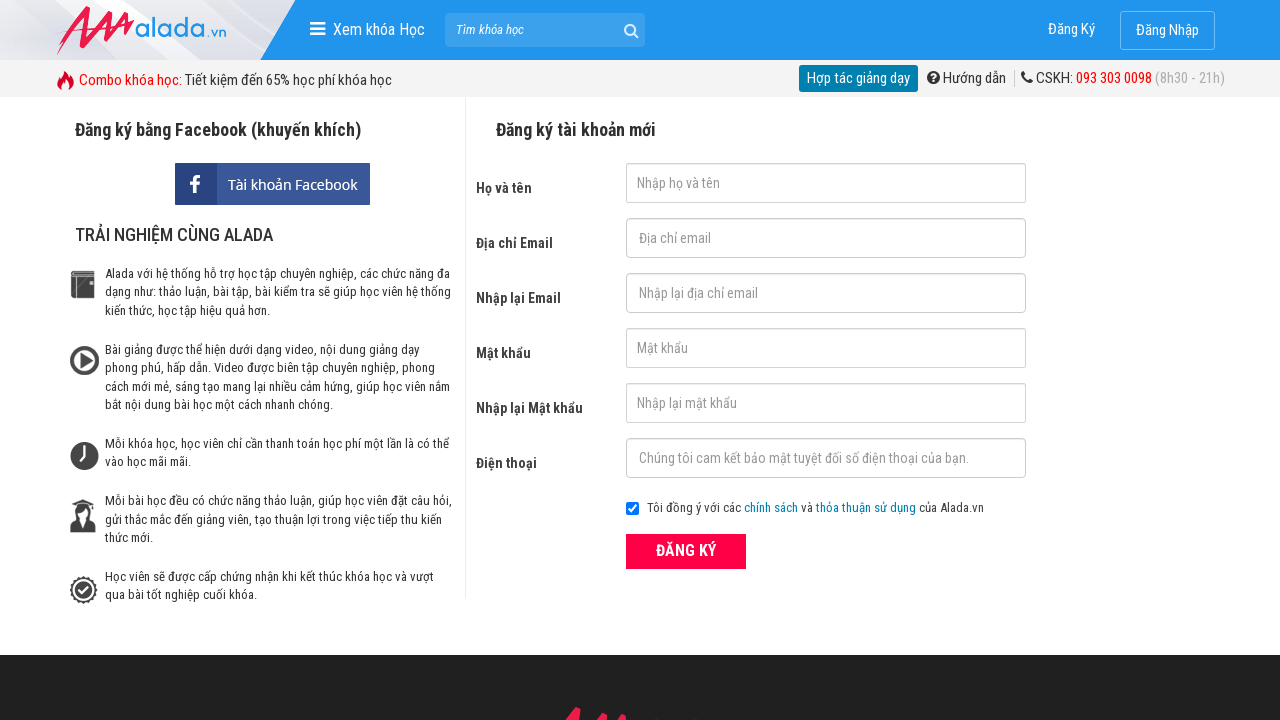

Filled first name field with 'Thu cute' on #txtFirstname
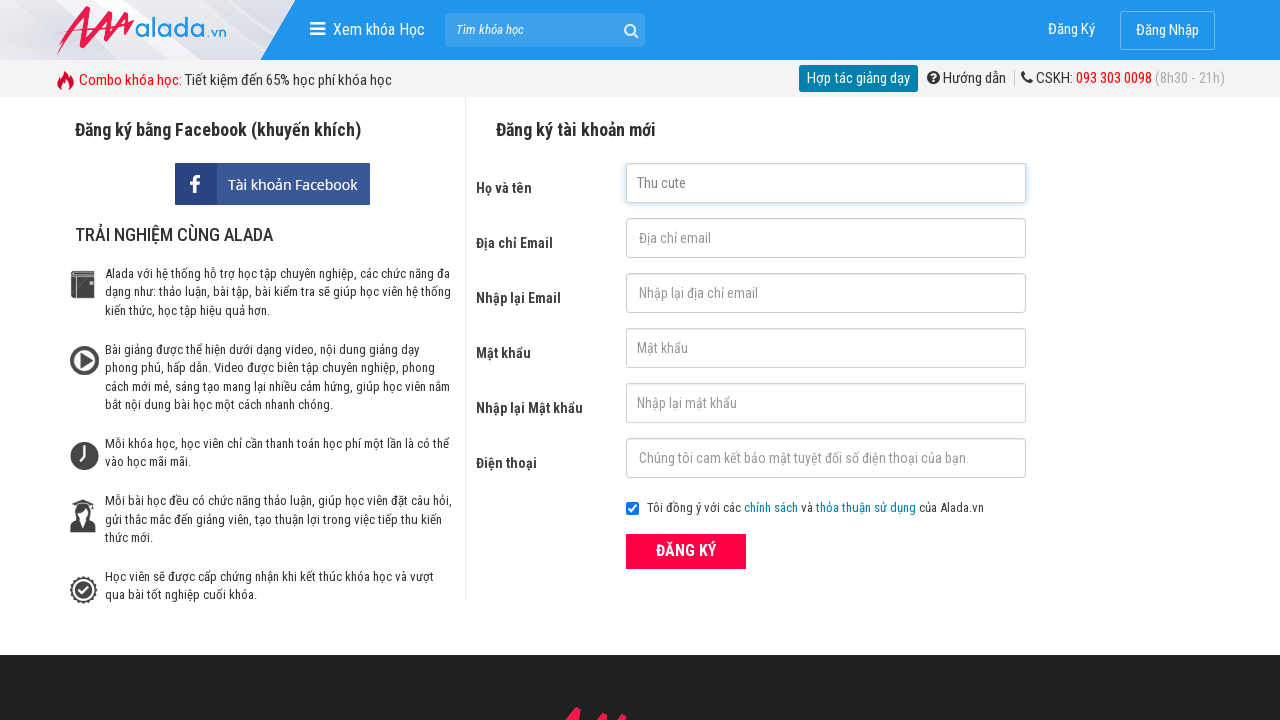

Filled email field with invalid email '312313' on #txtEmail
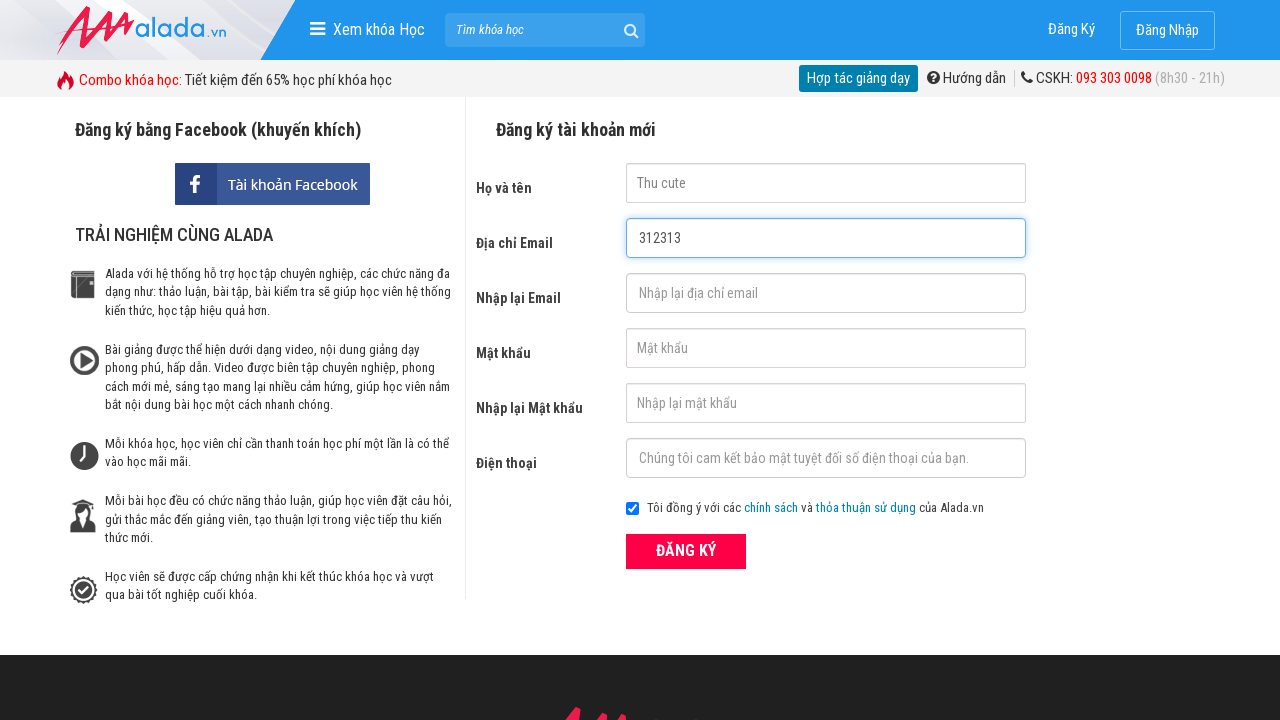

Filled confirm email field with invalid email '3123123' on #txtCEmail
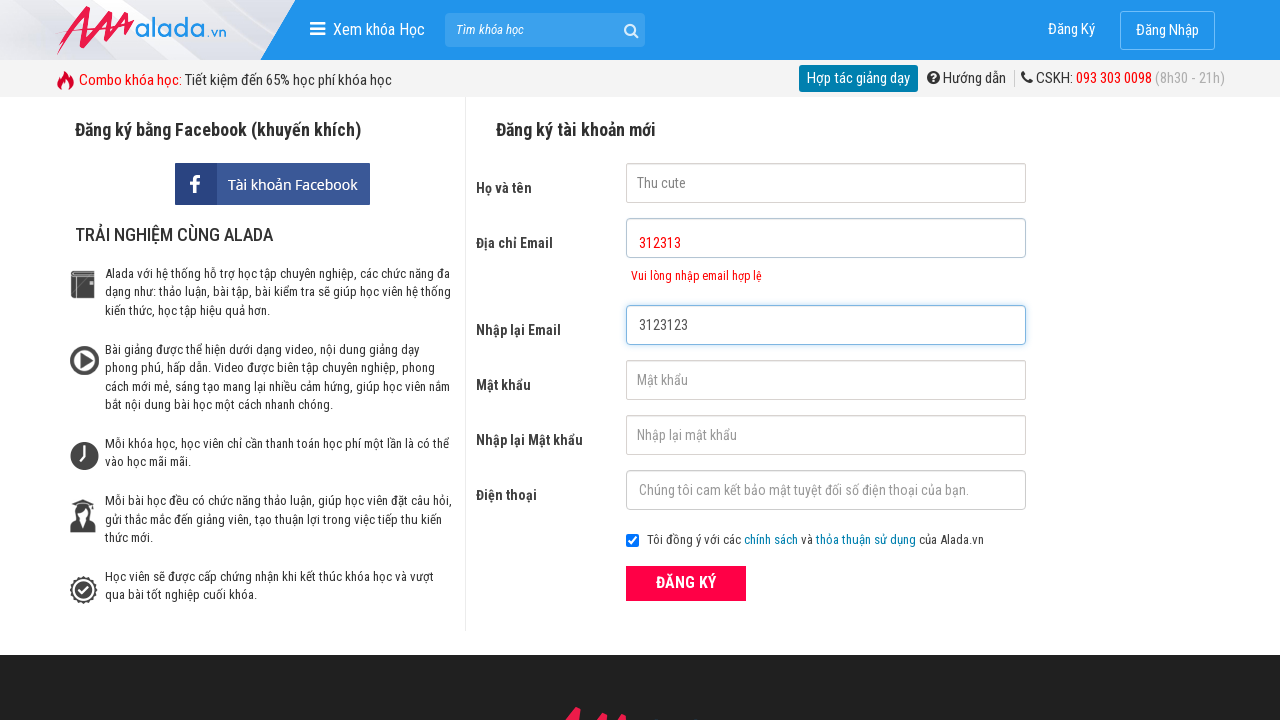

Filled password field with '1234567' on #txtPassword
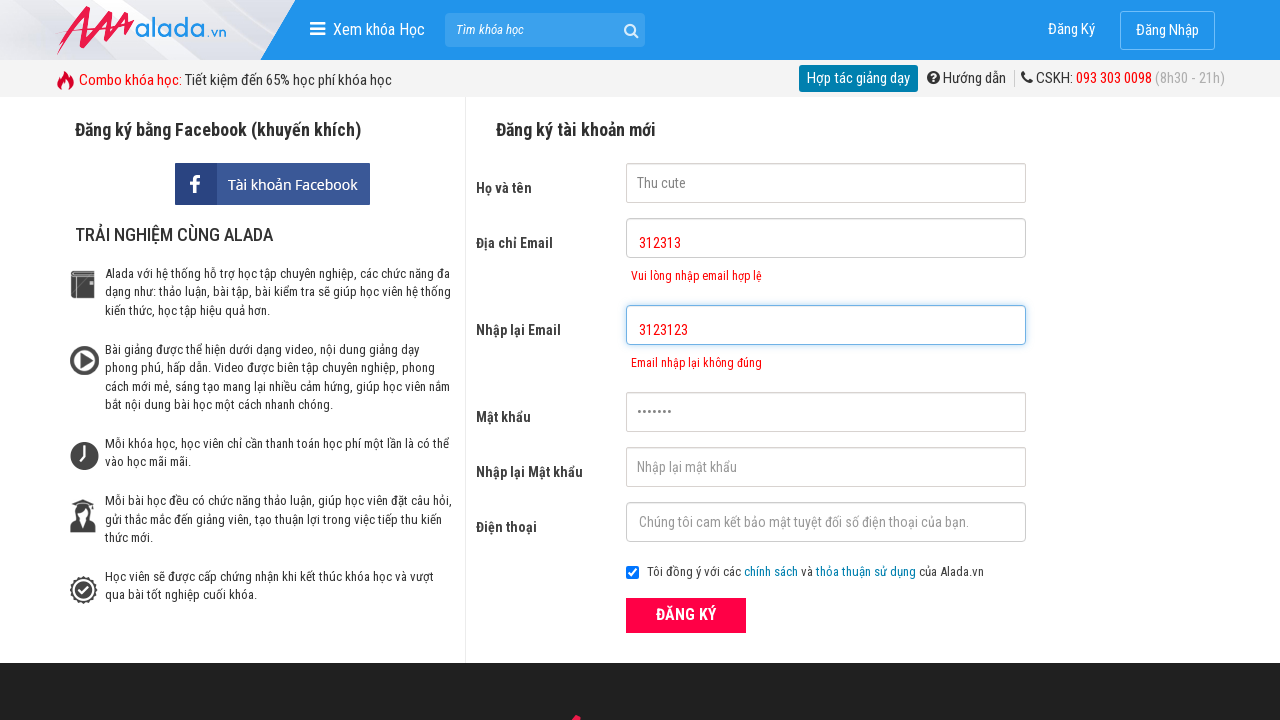

Filled confirm password field with '1234567' on #txtCPassword
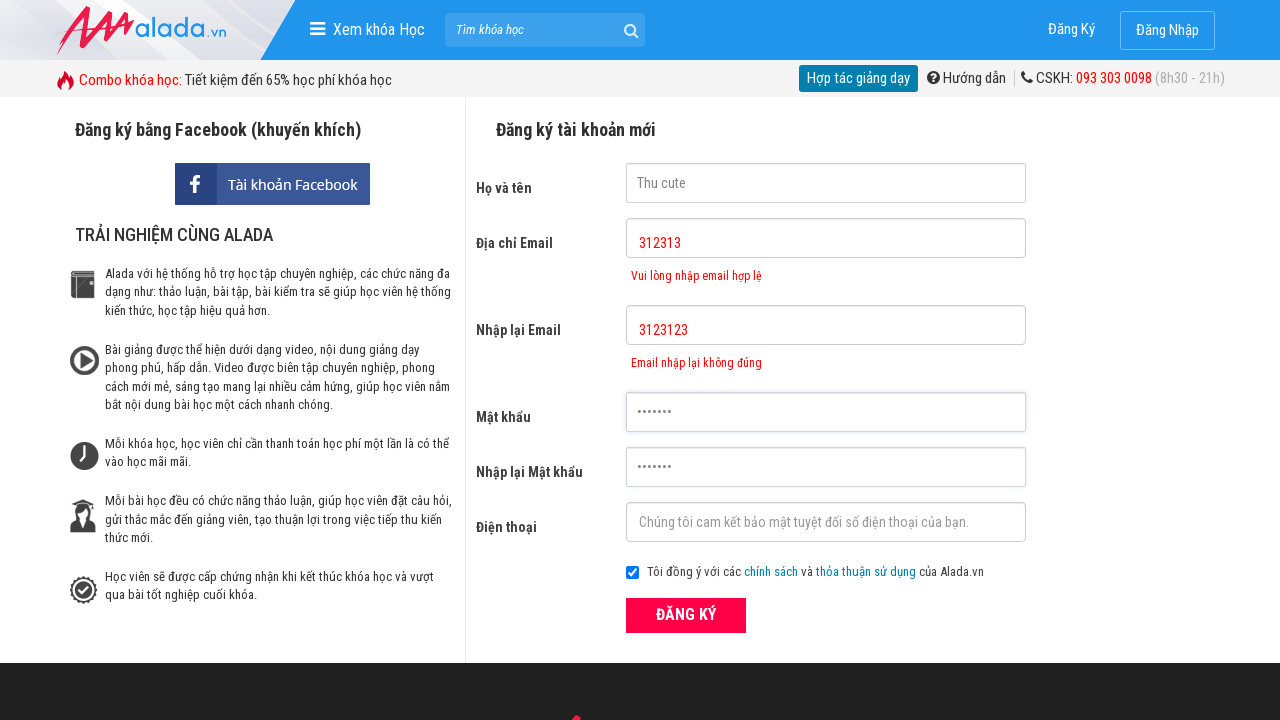

Filled phone field with '0123456789' on #txtPhone
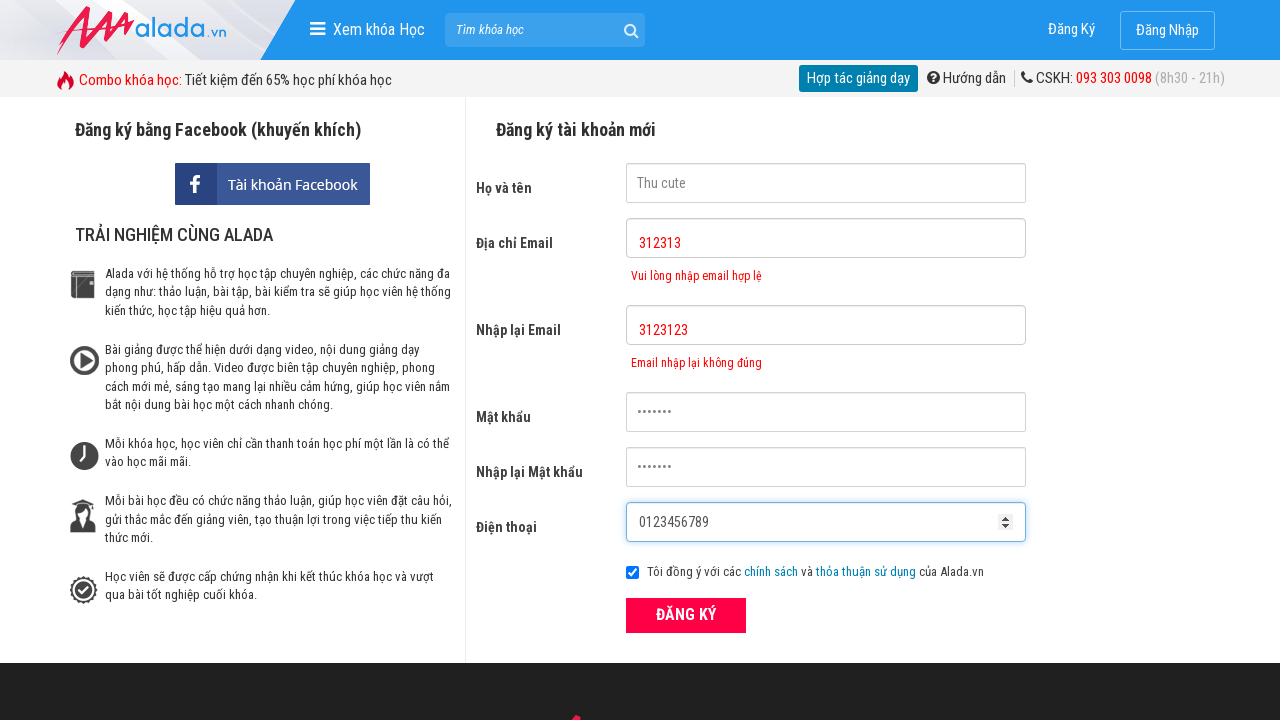

Clicked register button to submit form with invalid email addresses at (686, 615) on xpath=//button[text()='ĐĂNG KÝ' and @type='submit']
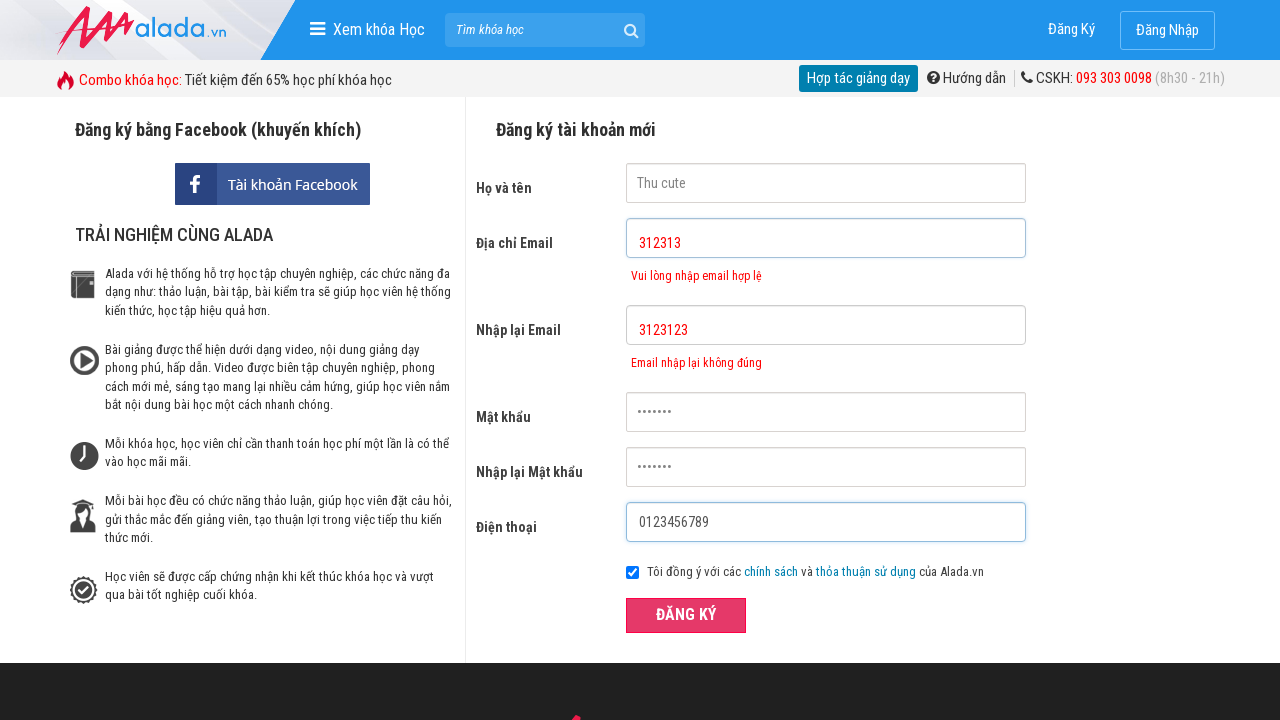

Email error message appeared
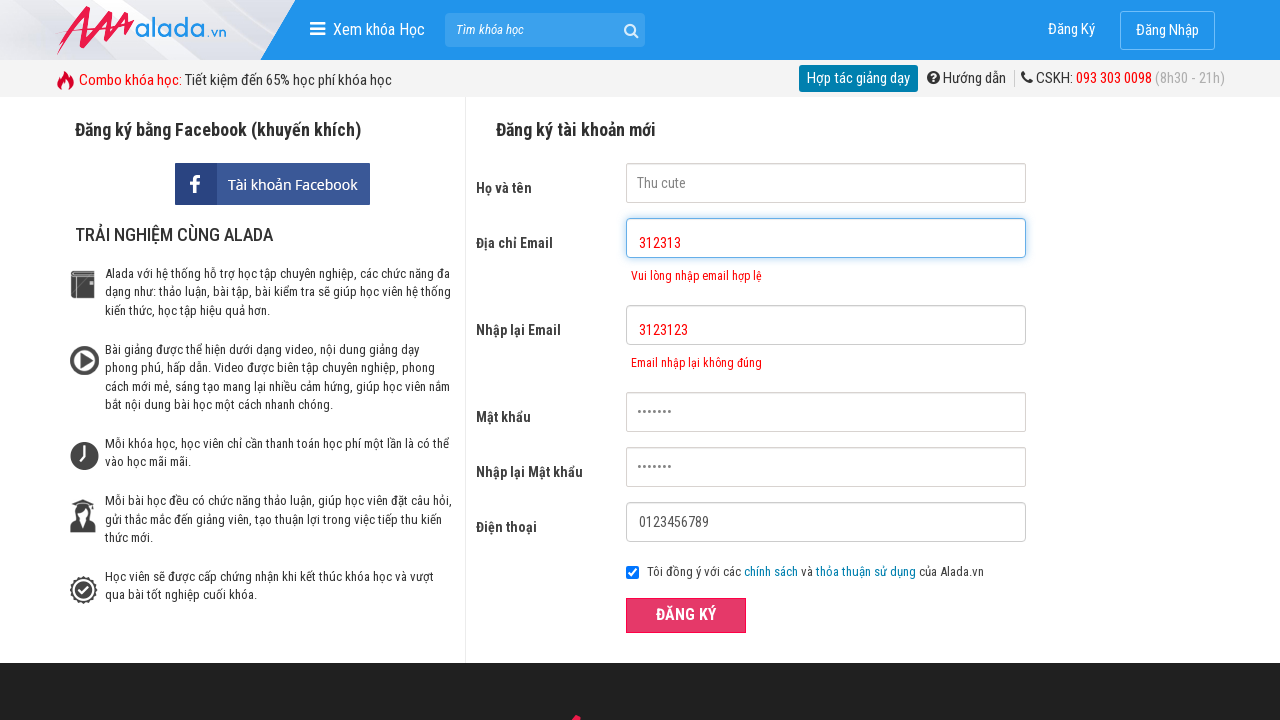

Confirm email error message appeared
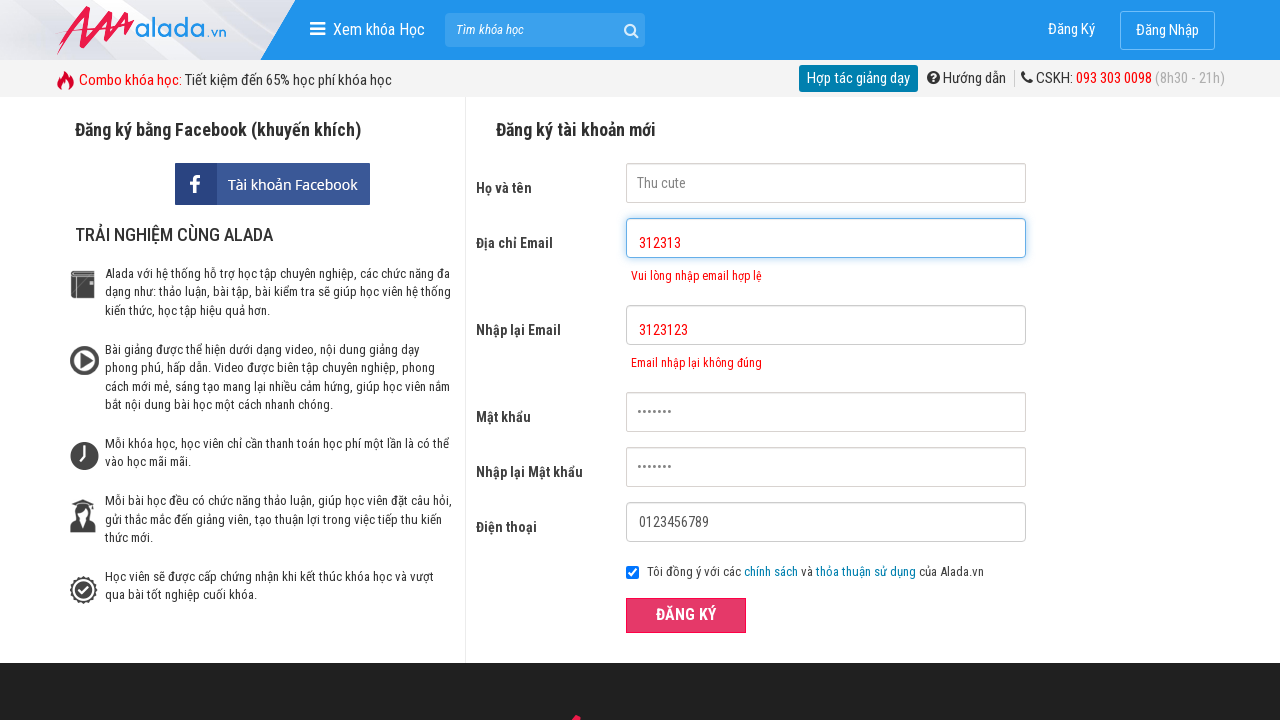

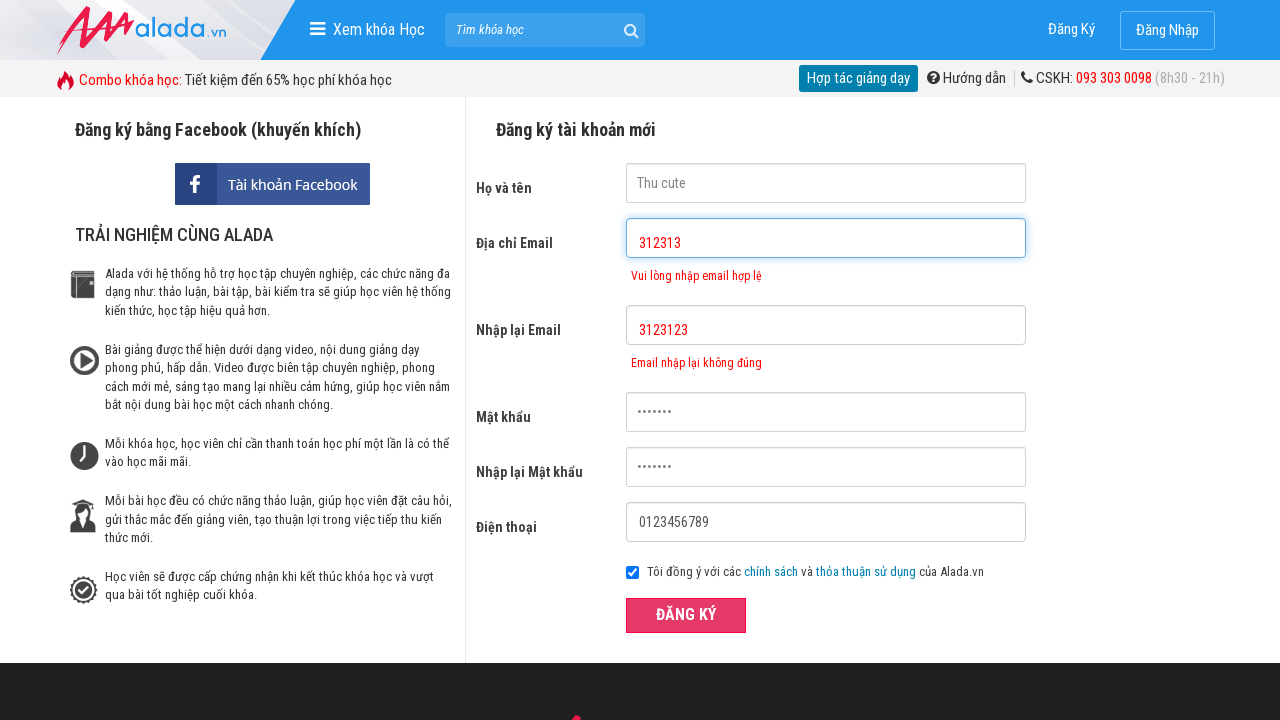